Navigates to Oracle's India database product page and waits for the page to load

Starting URL: https://www.oracle.com/in/database/

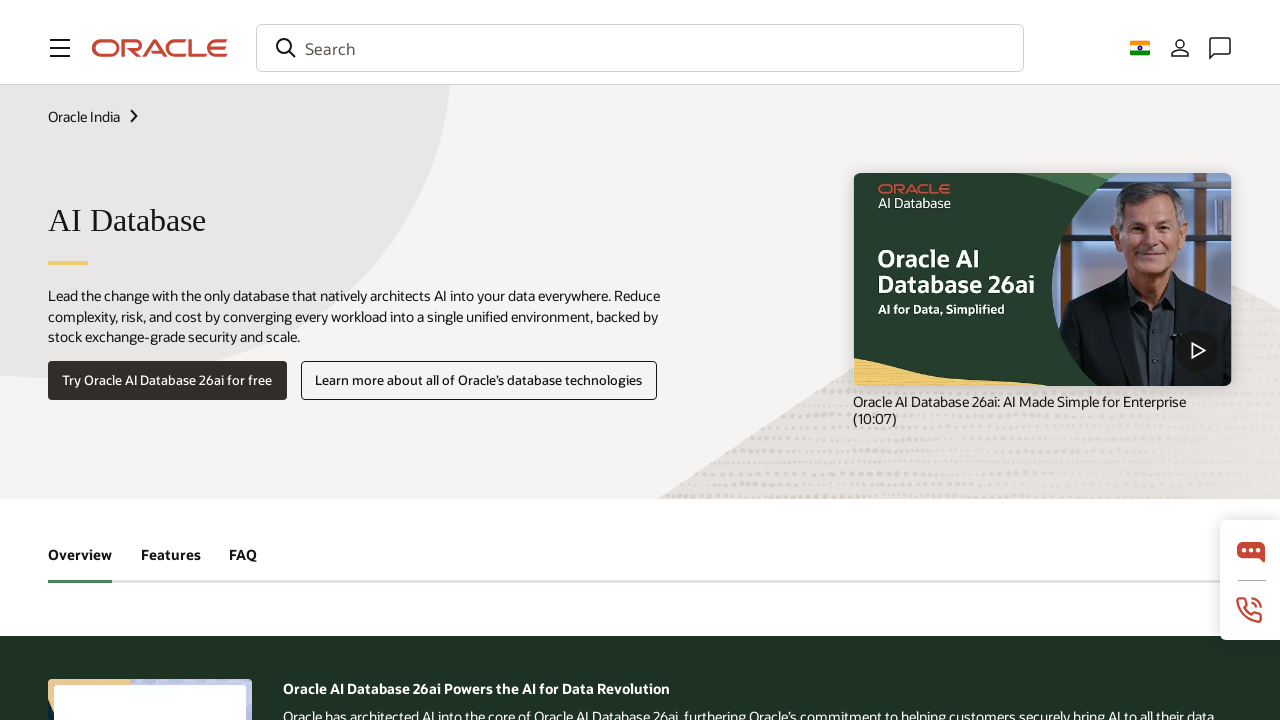

Navigated to Oracle India database product page
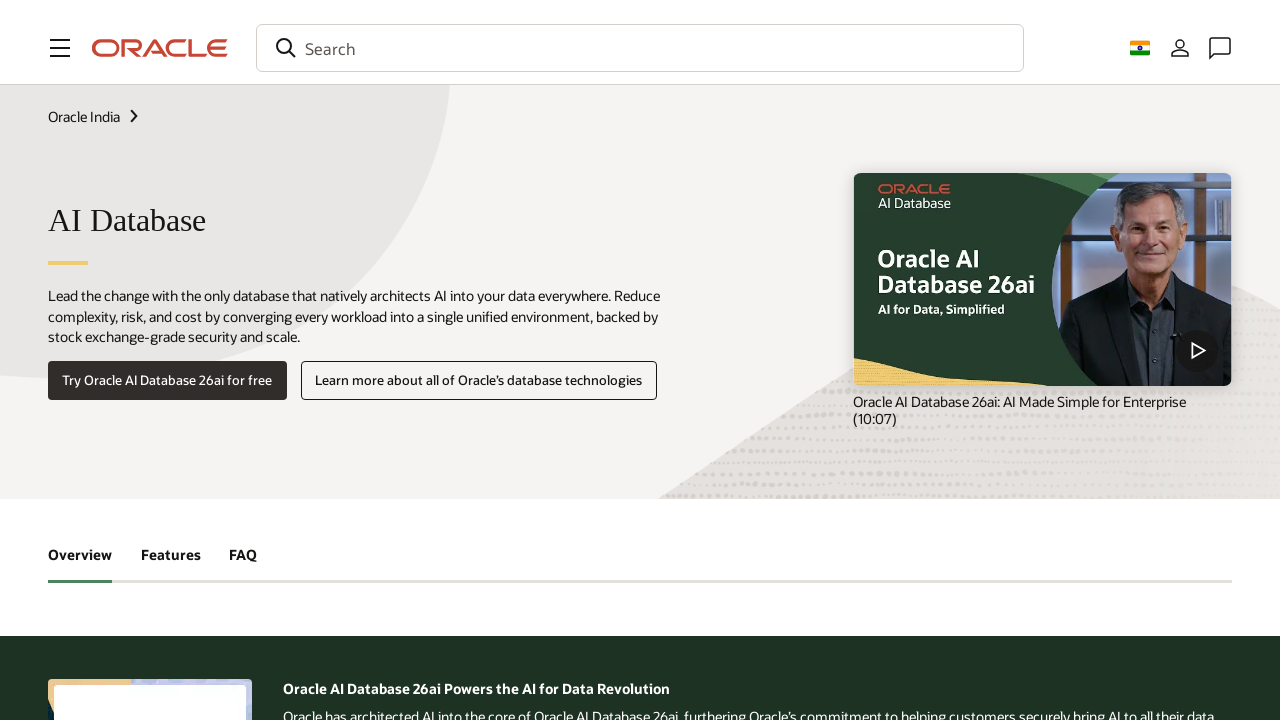

Page DOM content loaded
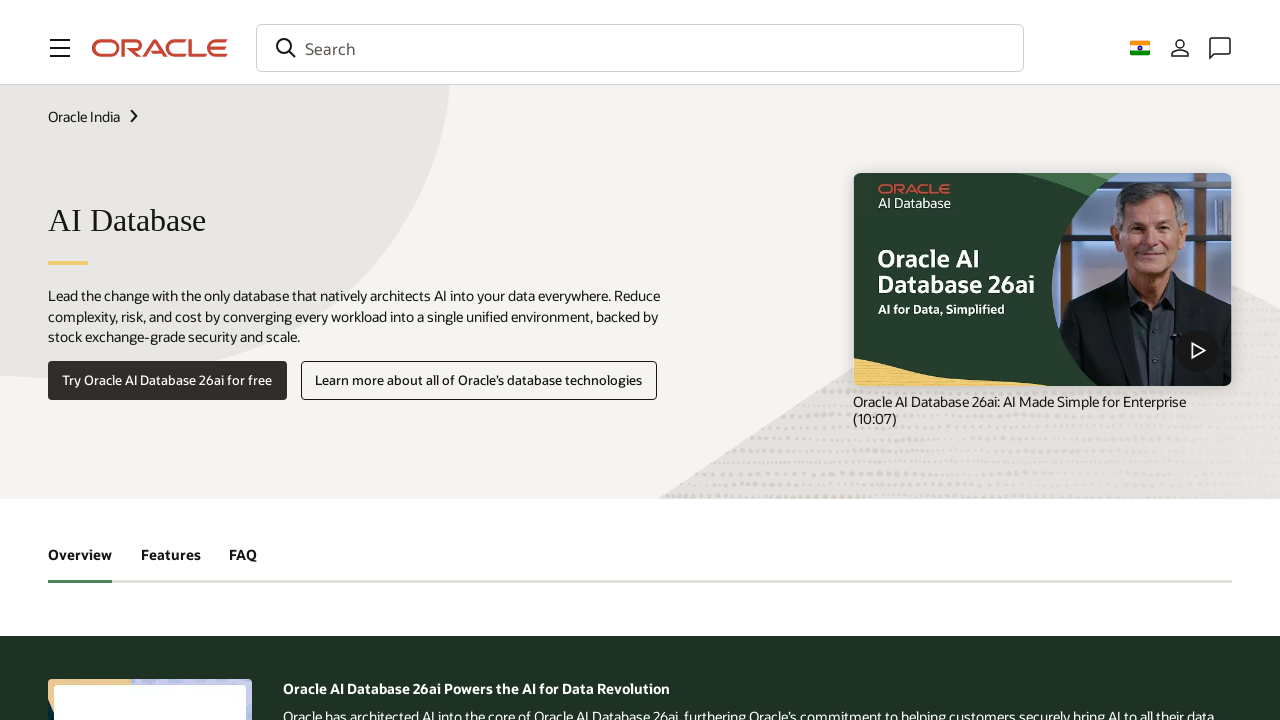

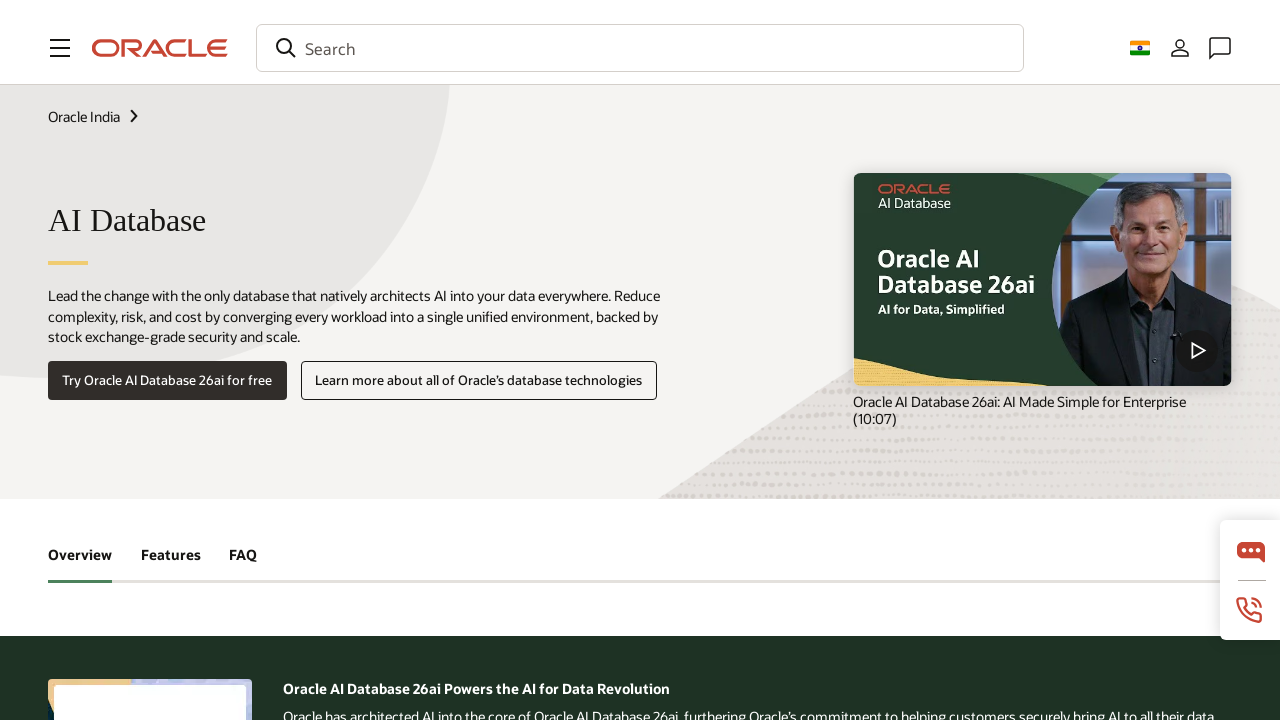